Tests filling out the feedback form, submitting it, then clicking No to return and verify the form fields are still filled correctly

Starting URL: https://acctabootcamp.github.io/site/tasks/provide_feedback

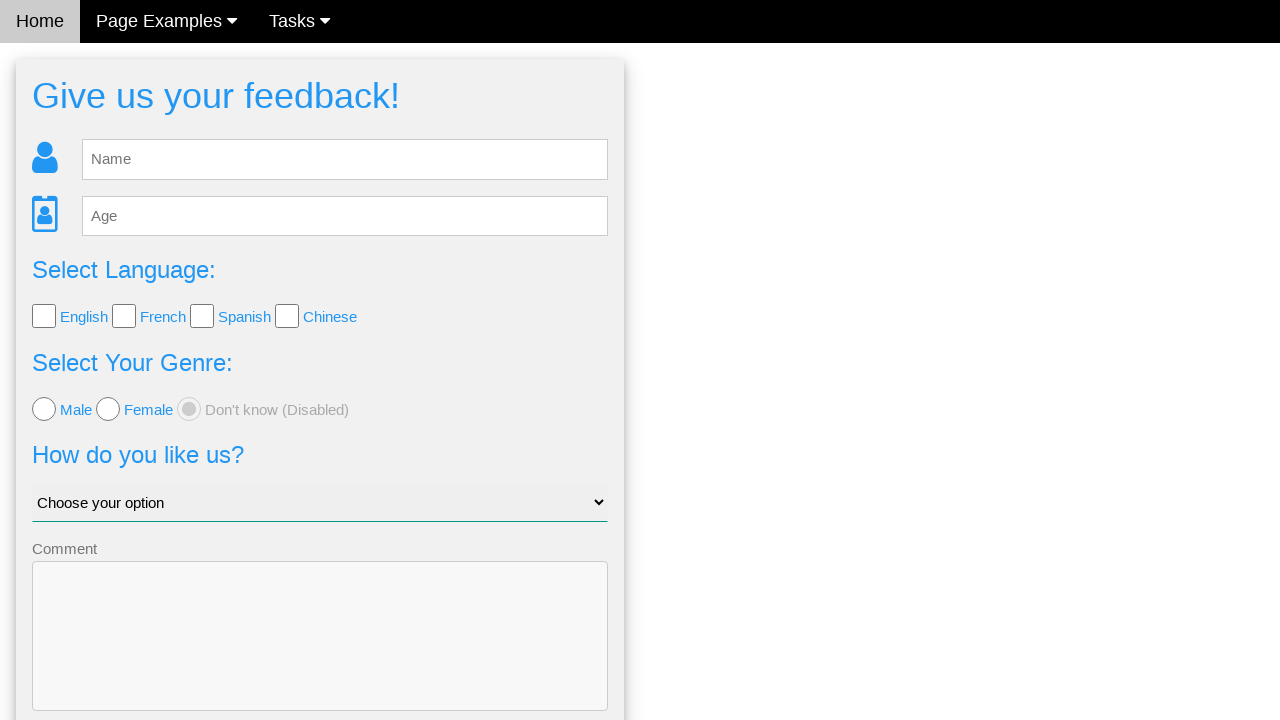

Waited for feedback form to load
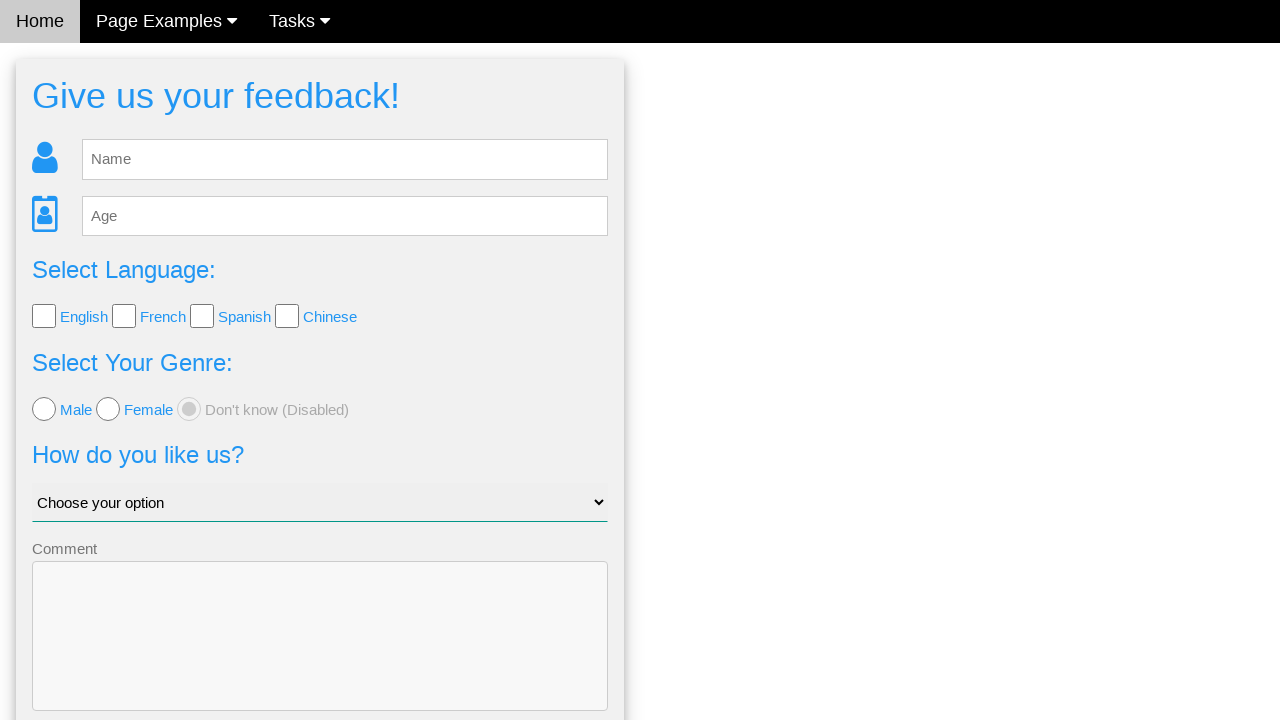

Filled name field with 'Sarah Wilson' on #fb_name
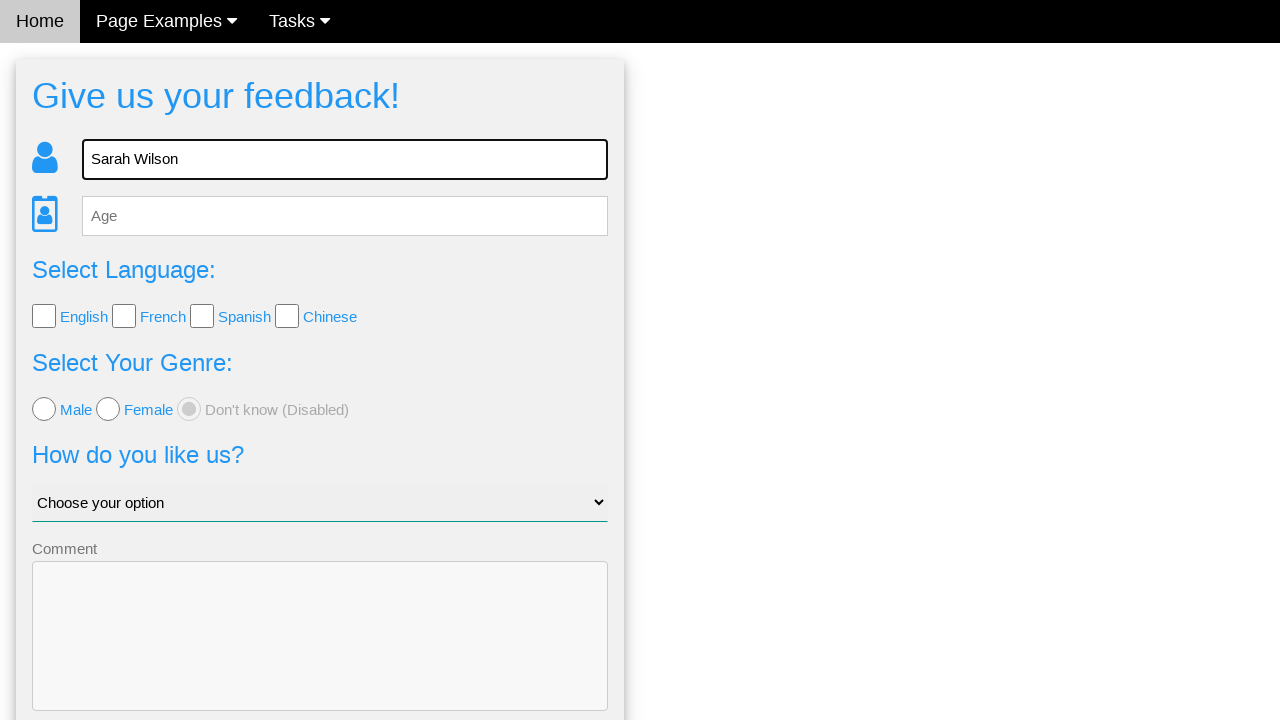

Checked first checkbox at (44, 316) on .w3-check[type='checkbox'] >> nth=0
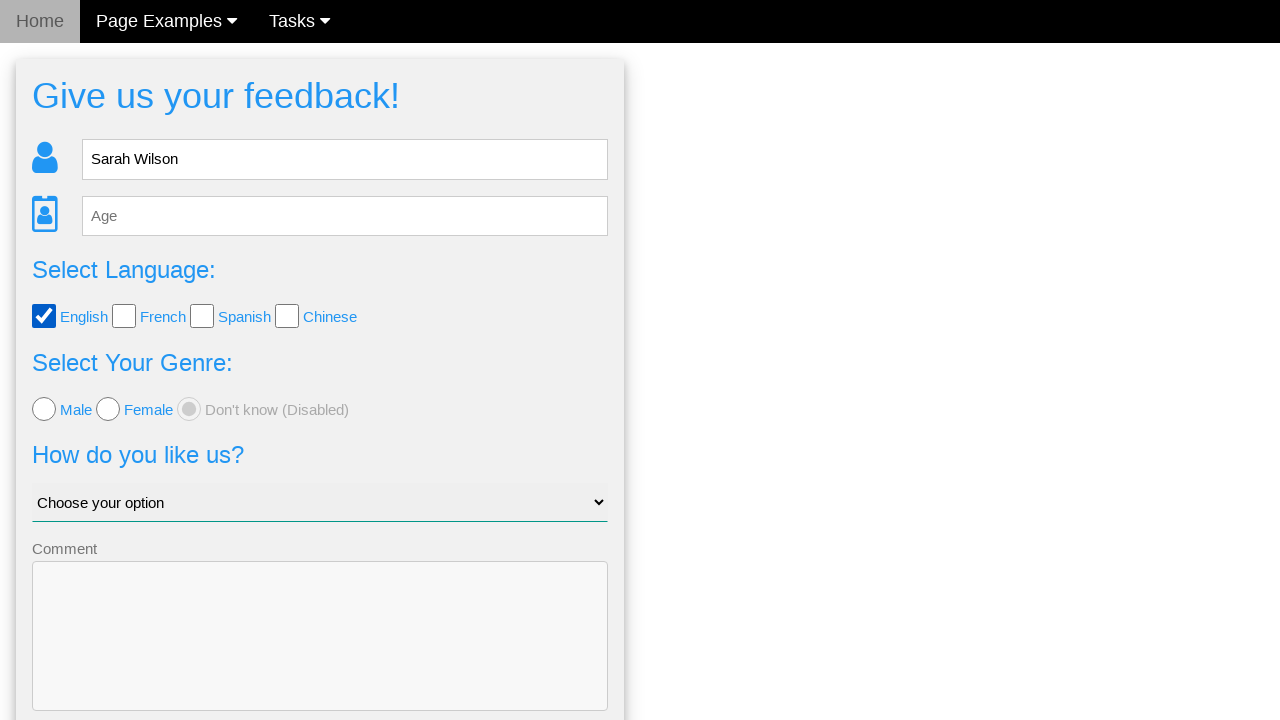

Selected option at index 1 from dropdown on #like_us
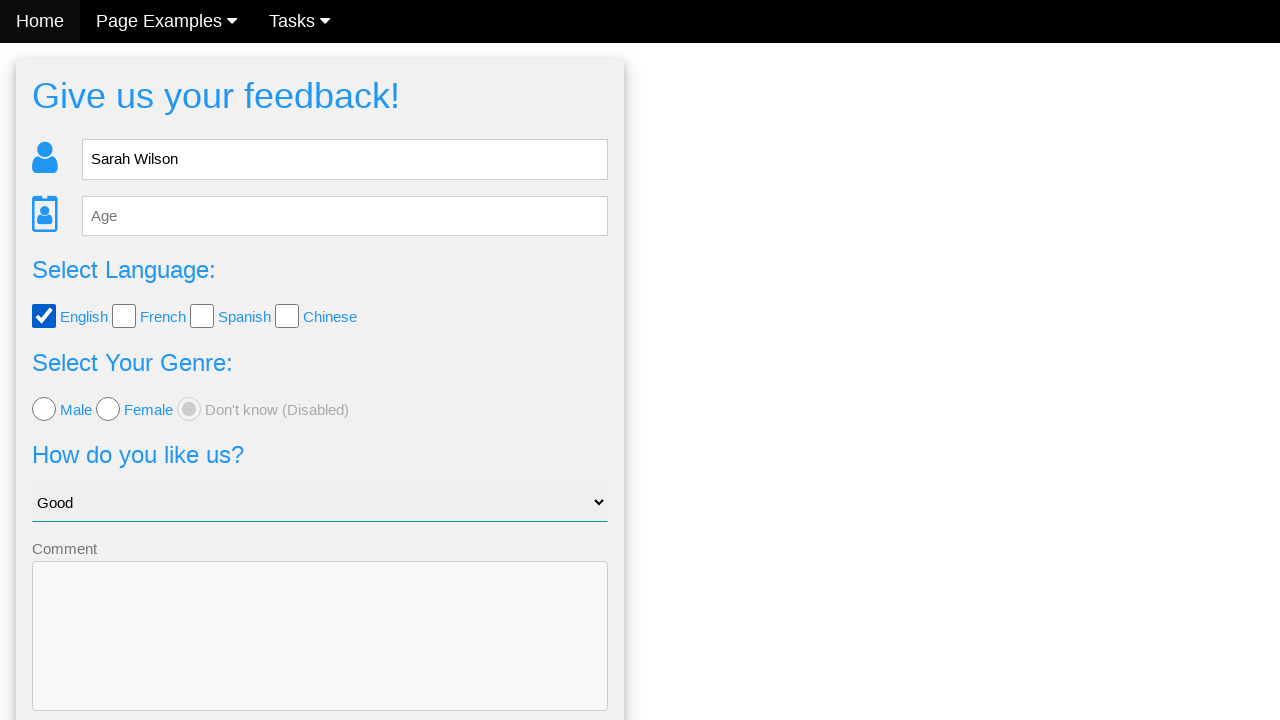

Filled textarea with 'Great service overall!' on textarea
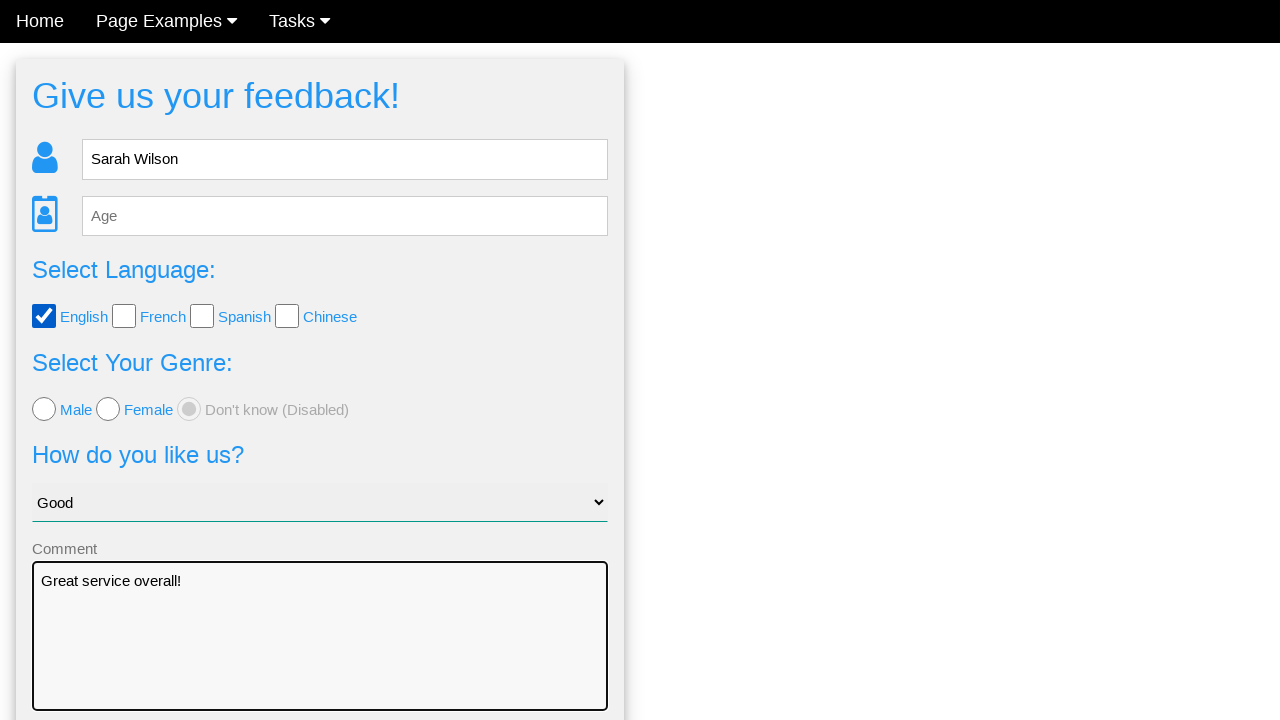

Clicked Send button to submit feedback form at (320, 656) on .w3-btn-block
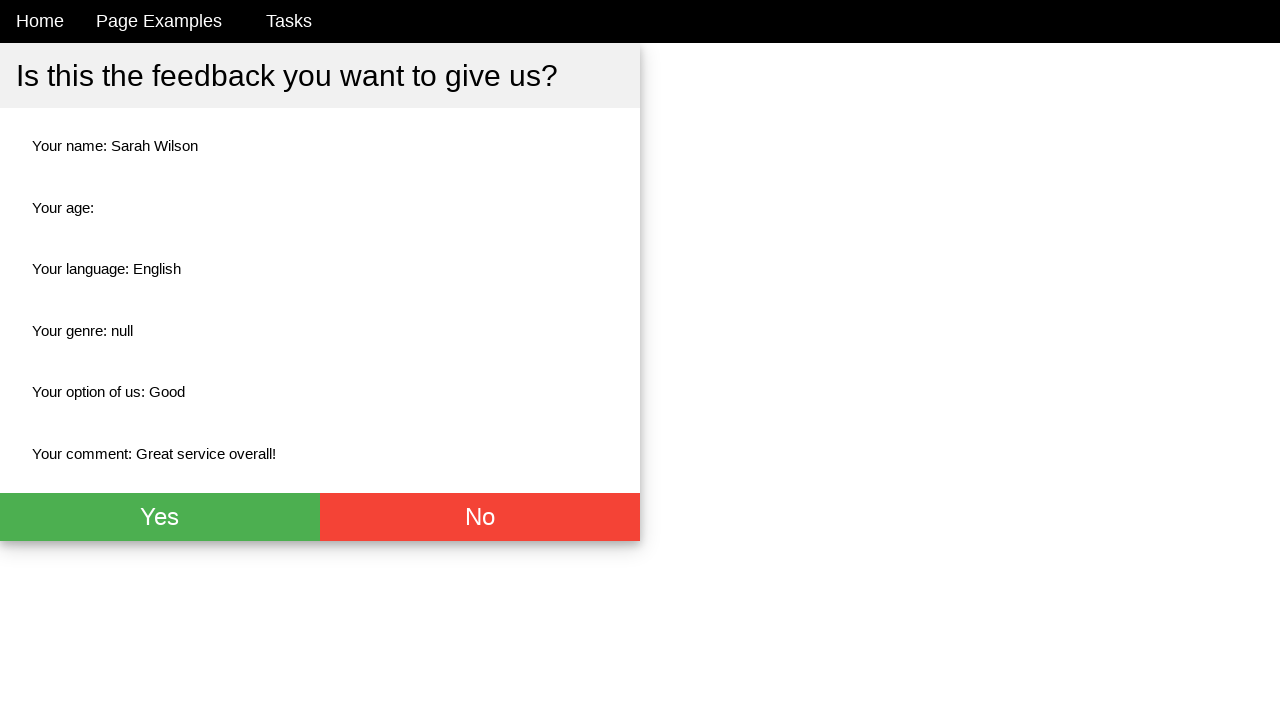

Confirmation page loaded
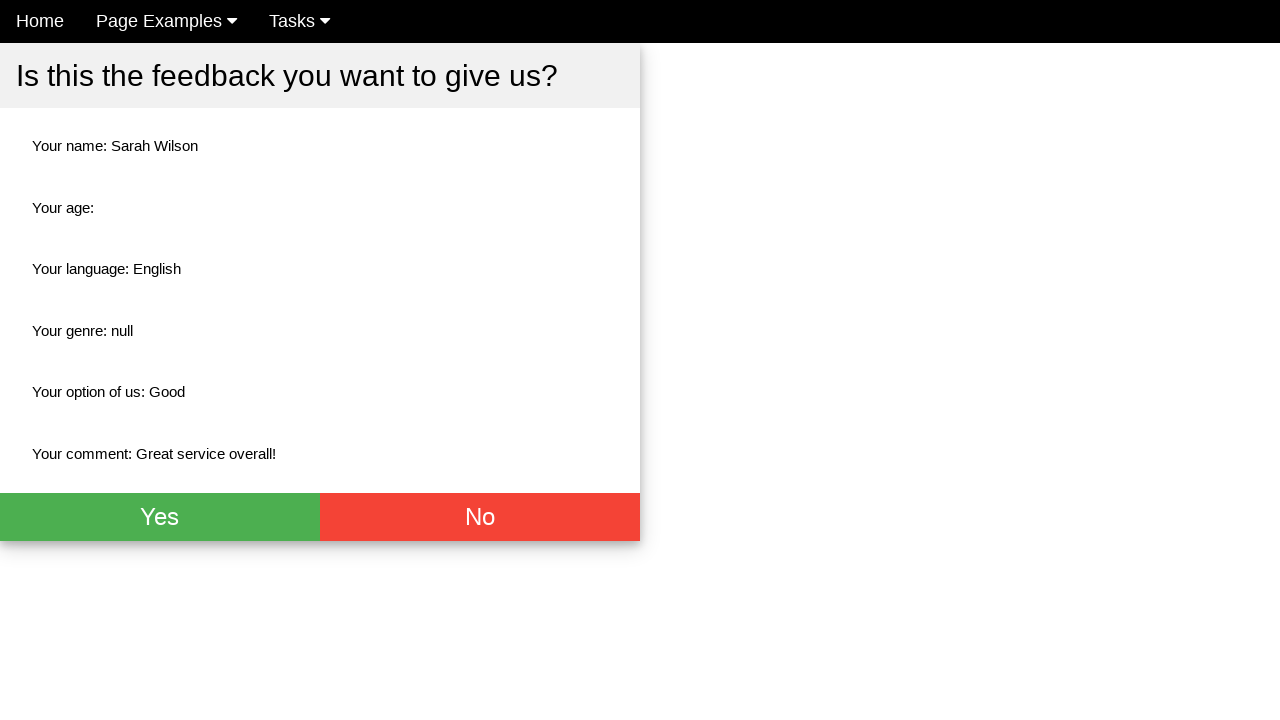

Clicked 'No' button to return to form at (480, 517) on text=No
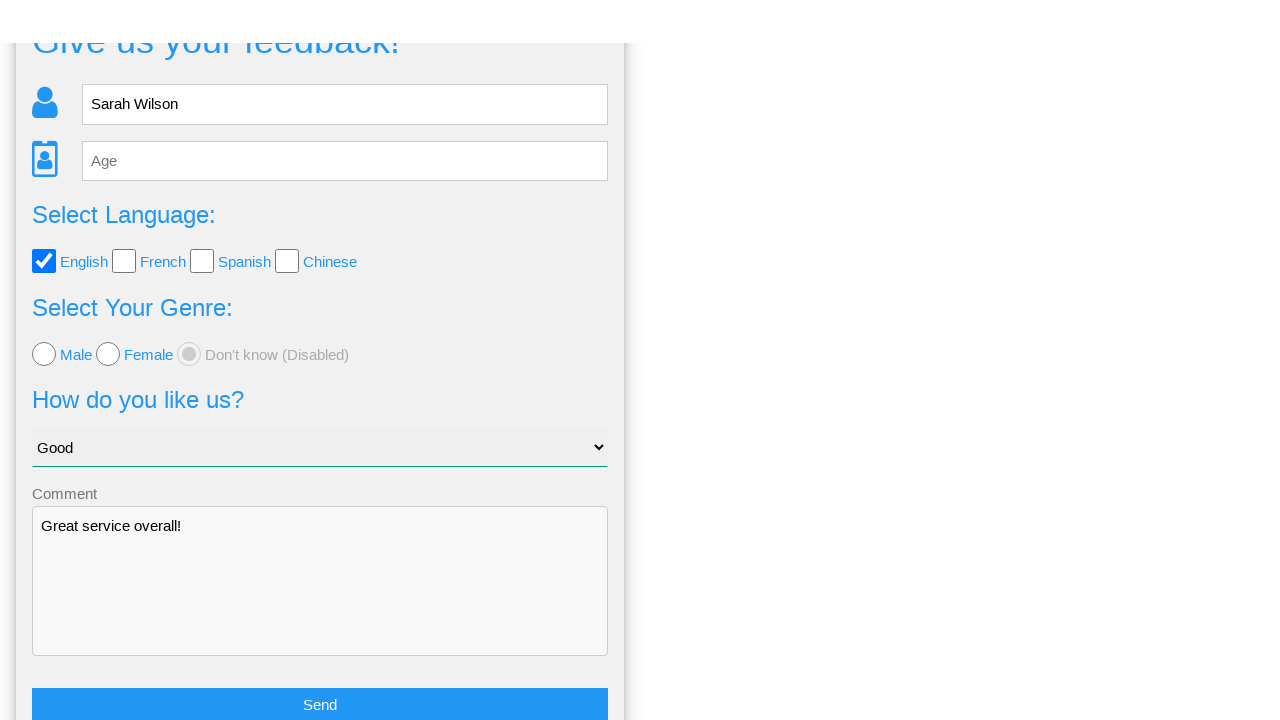

Form reloaded and name field is visible
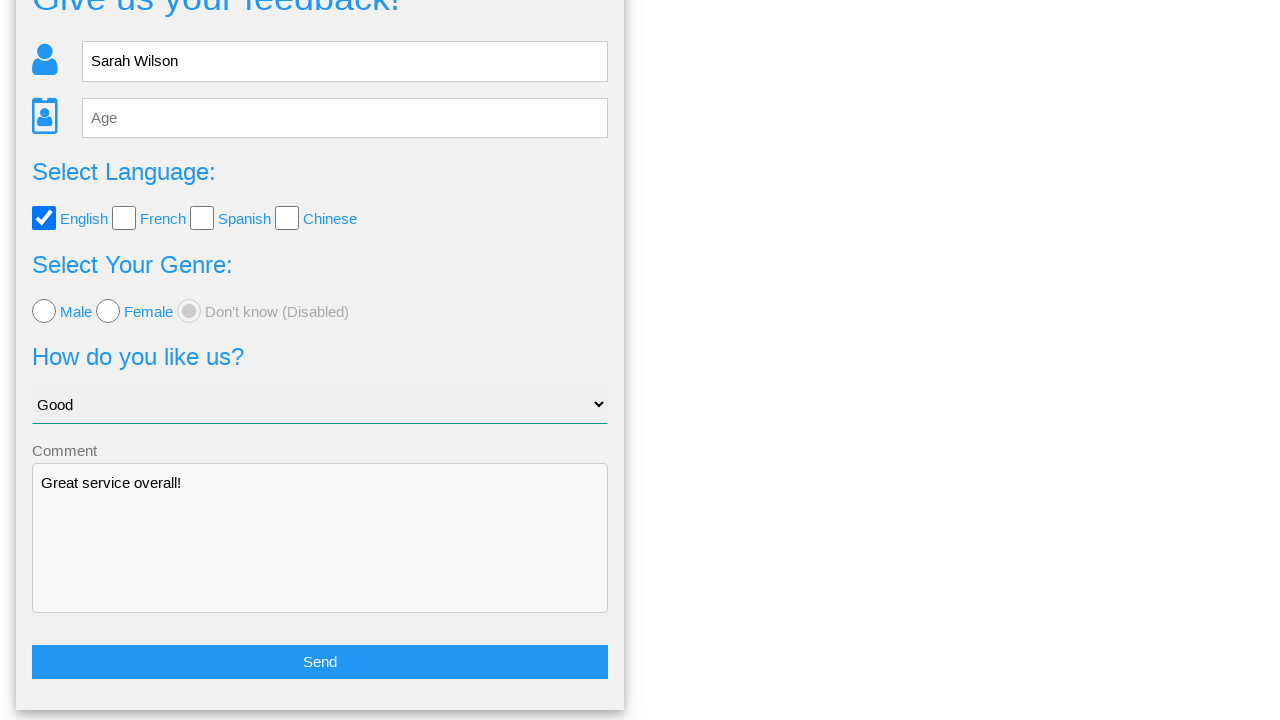

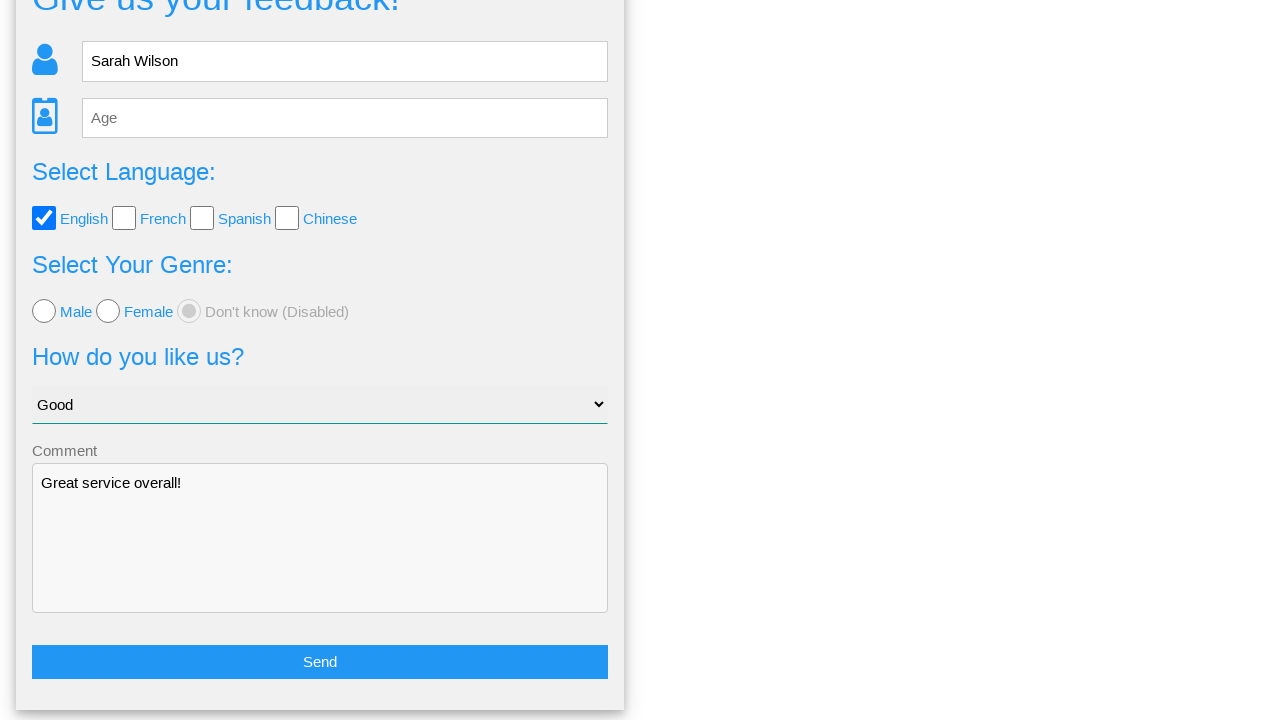